Tests that entering invalid credentials shows an authentication error message

Starting URL: https://www.saucedemo.com/

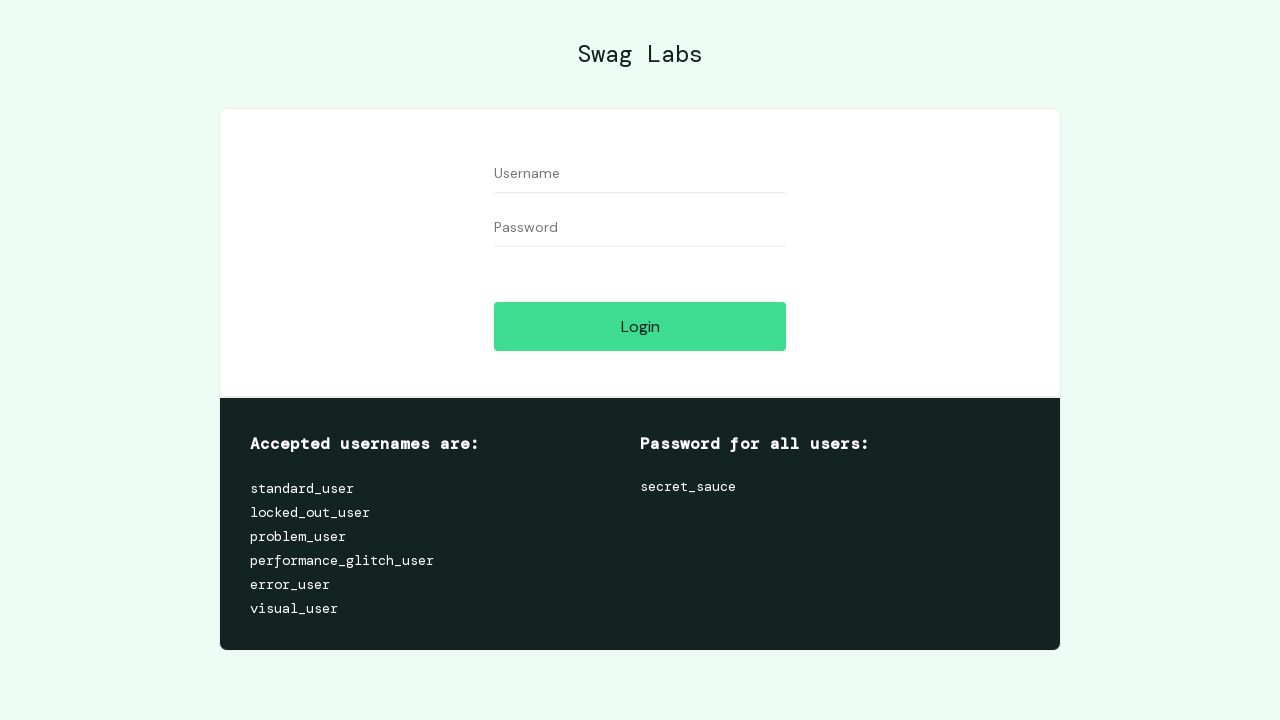

Entered invalid username 'invalid_user' on [data-test="username"]
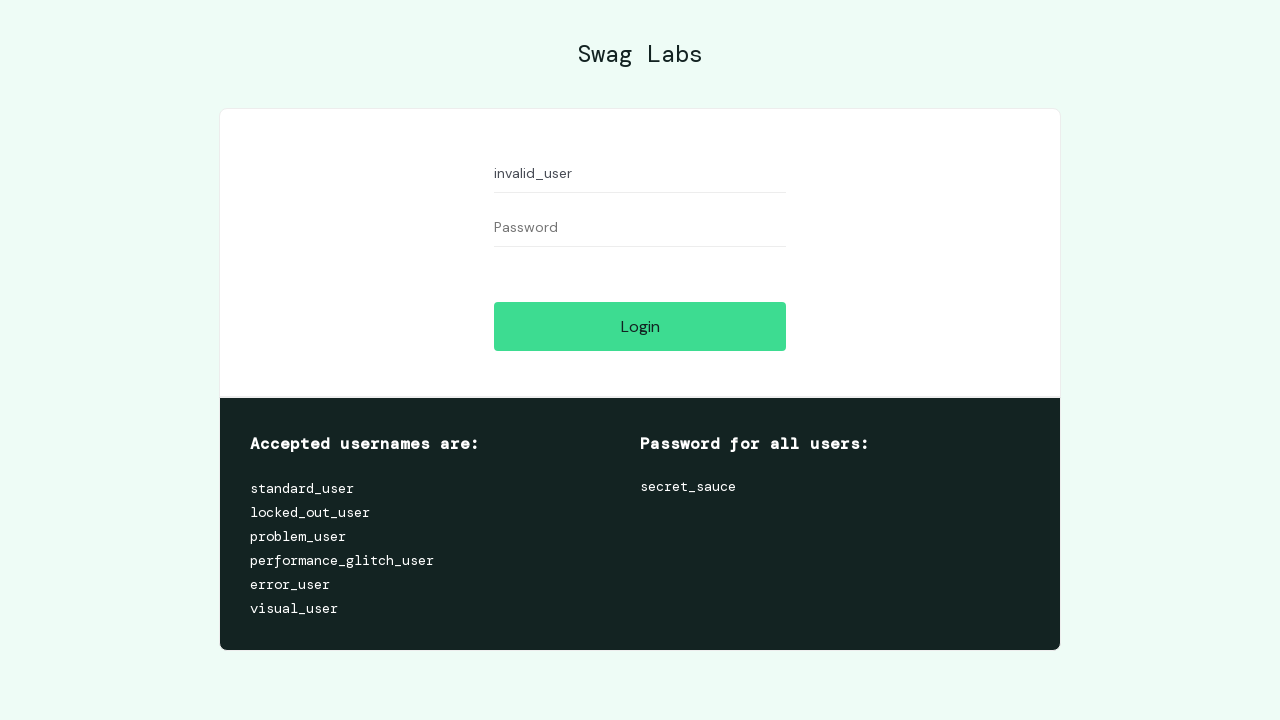

Entered invalid password 'invalid_password' on [data-test="password"]
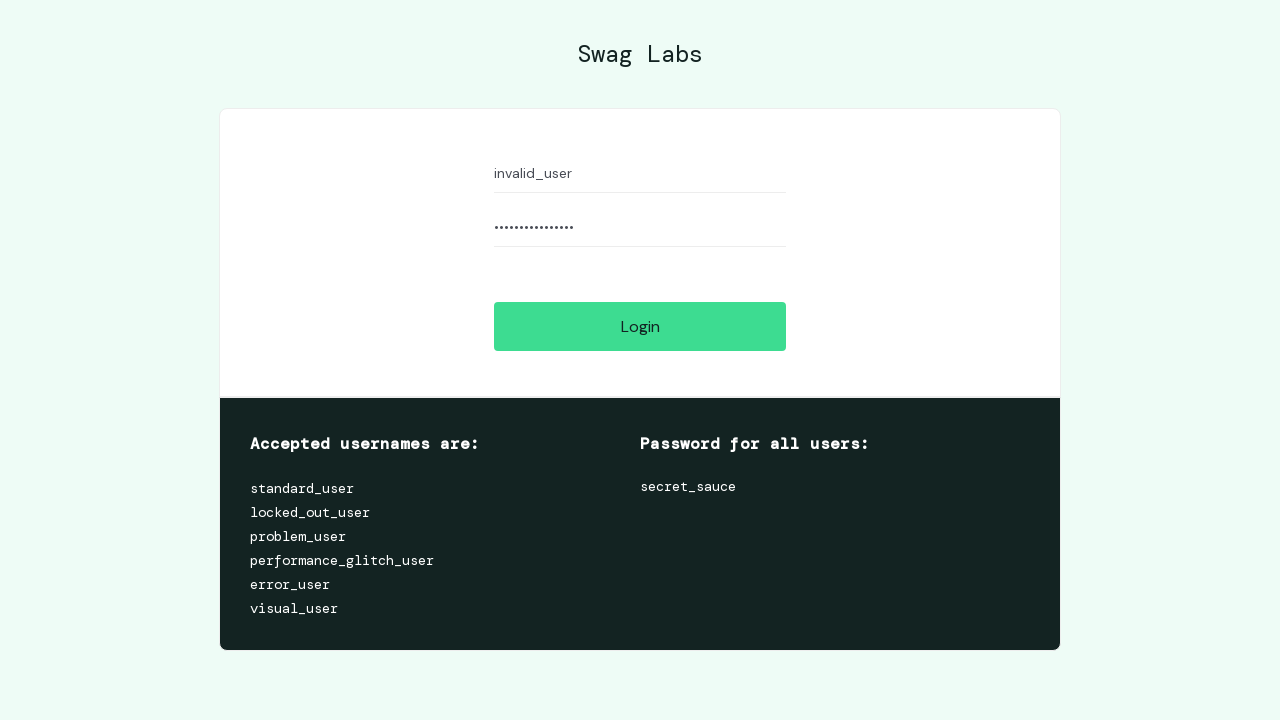

Clicked login button at (640, 326) on [data-test="login-button"]
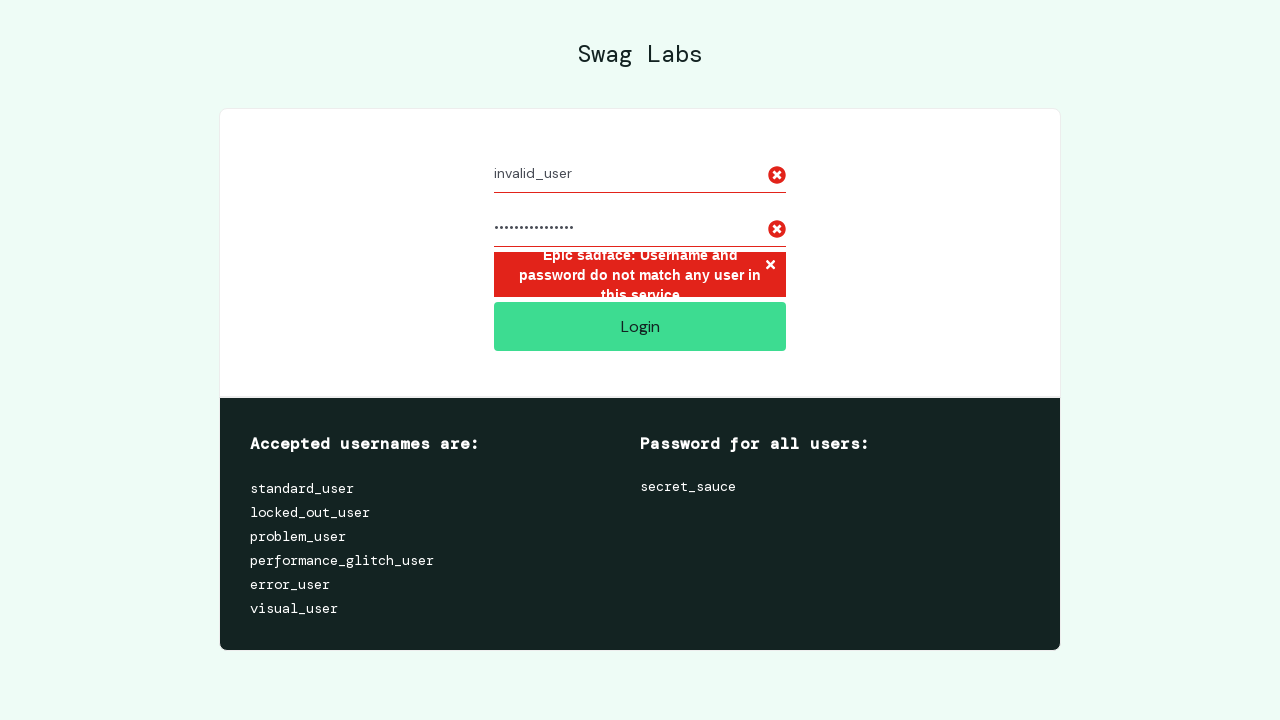

Authentication error message appeared
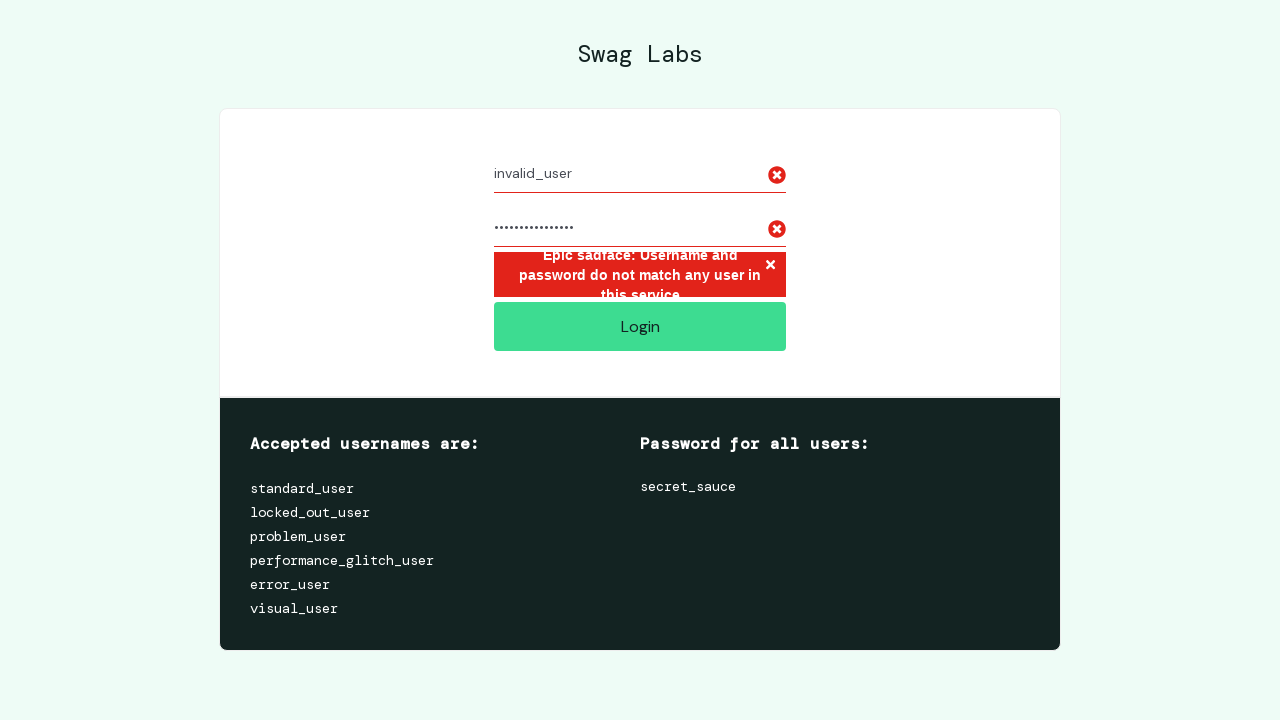

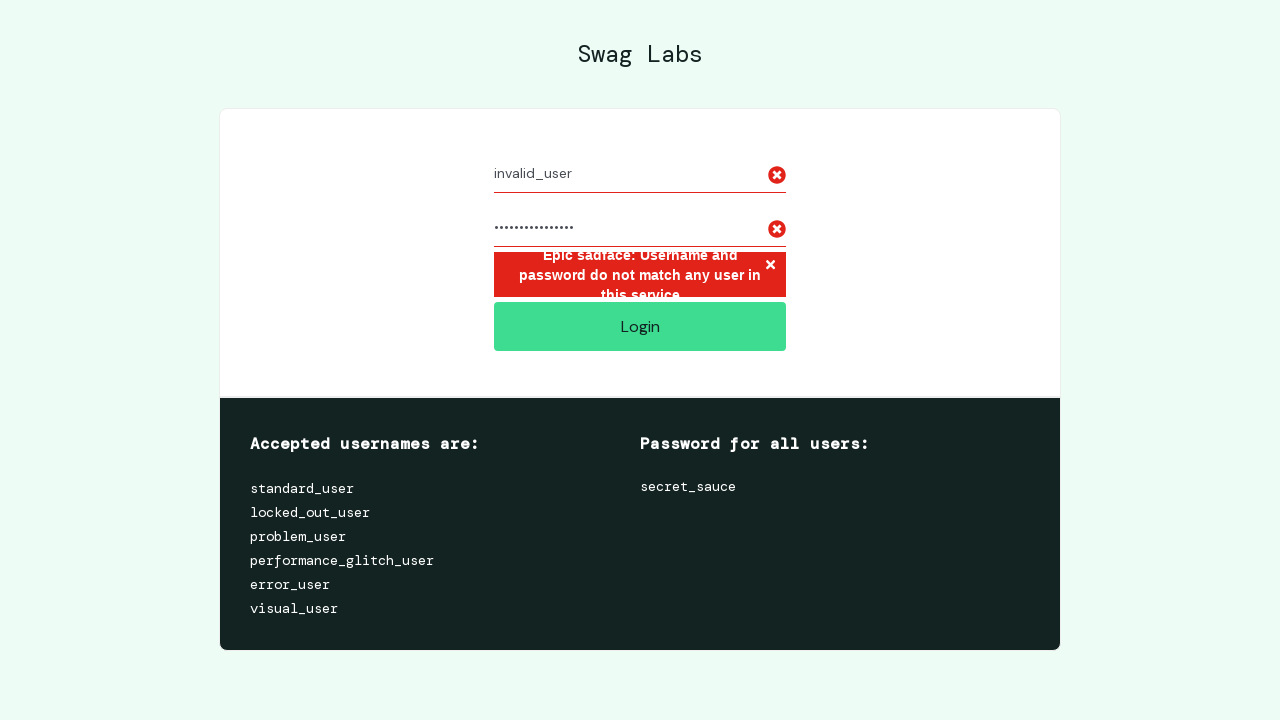